Navigates to a books PWA website and types a search query into an input field within a shadow DOM

Starting URL: https://books-pwakit.appspot.com/

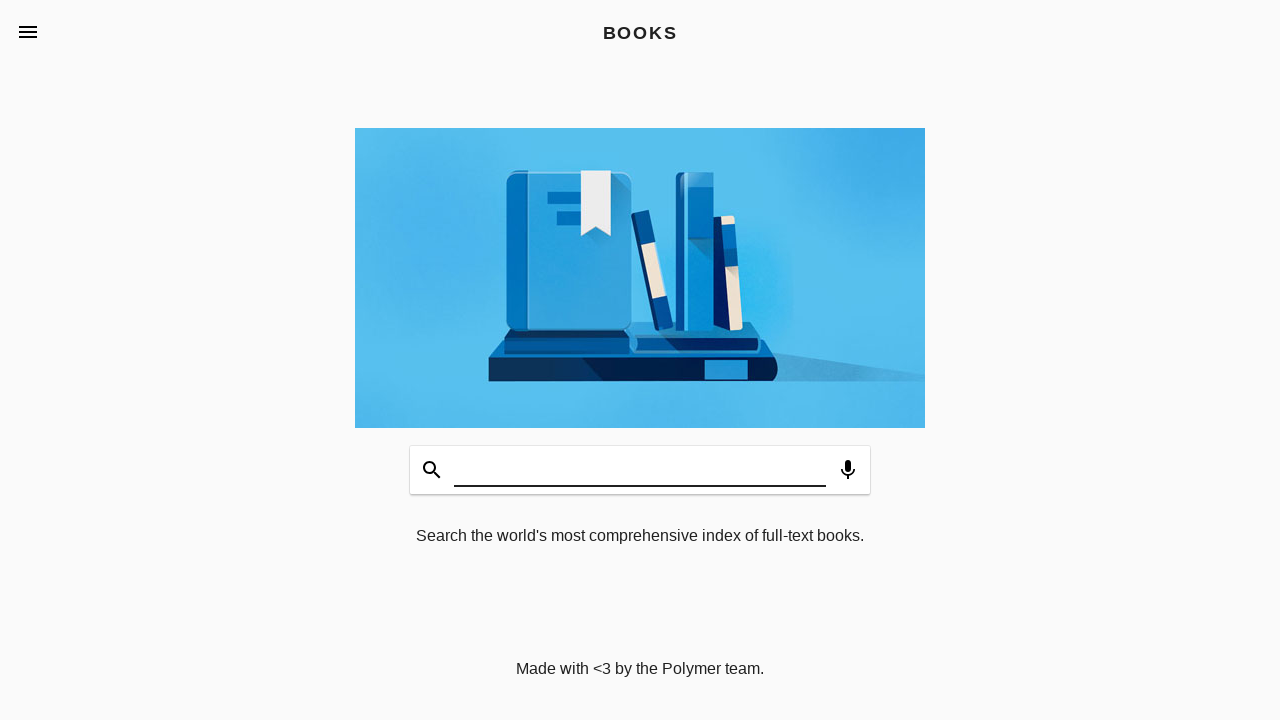

Waited for shadow host element with apptitle='BOOKS' to be visible
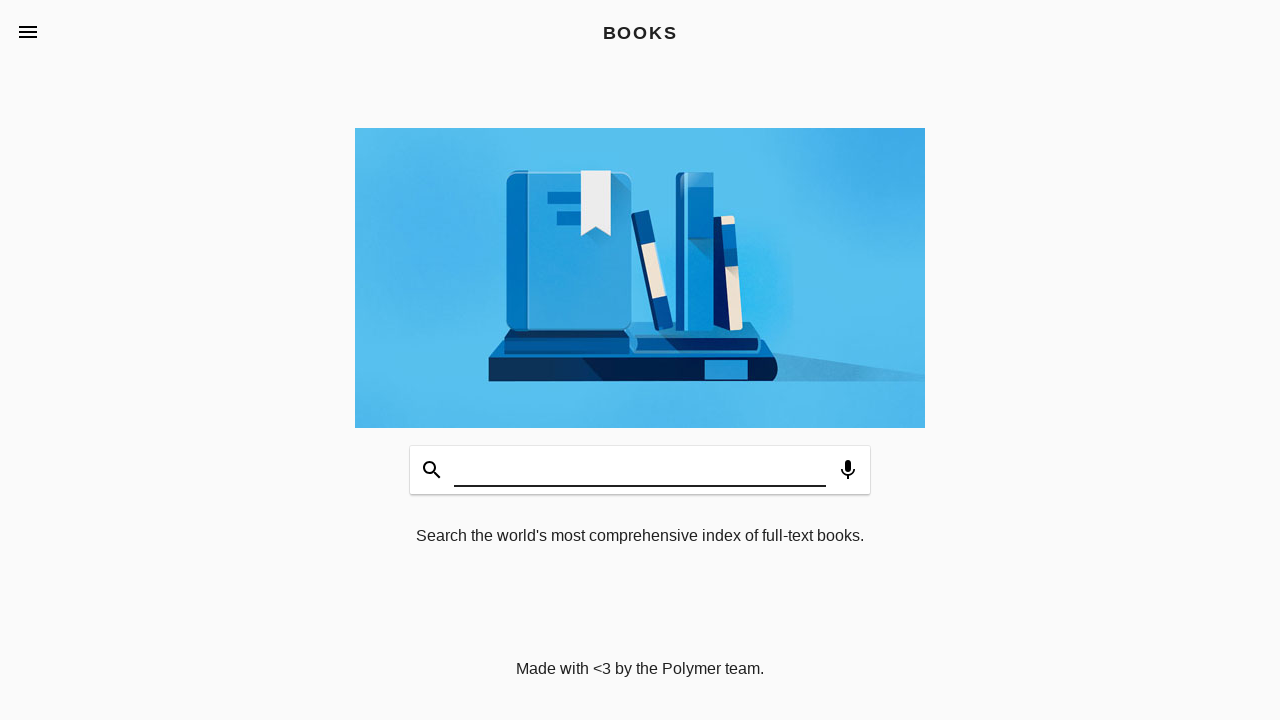

Typed 'Selenium' into the search input field within shadow DOM
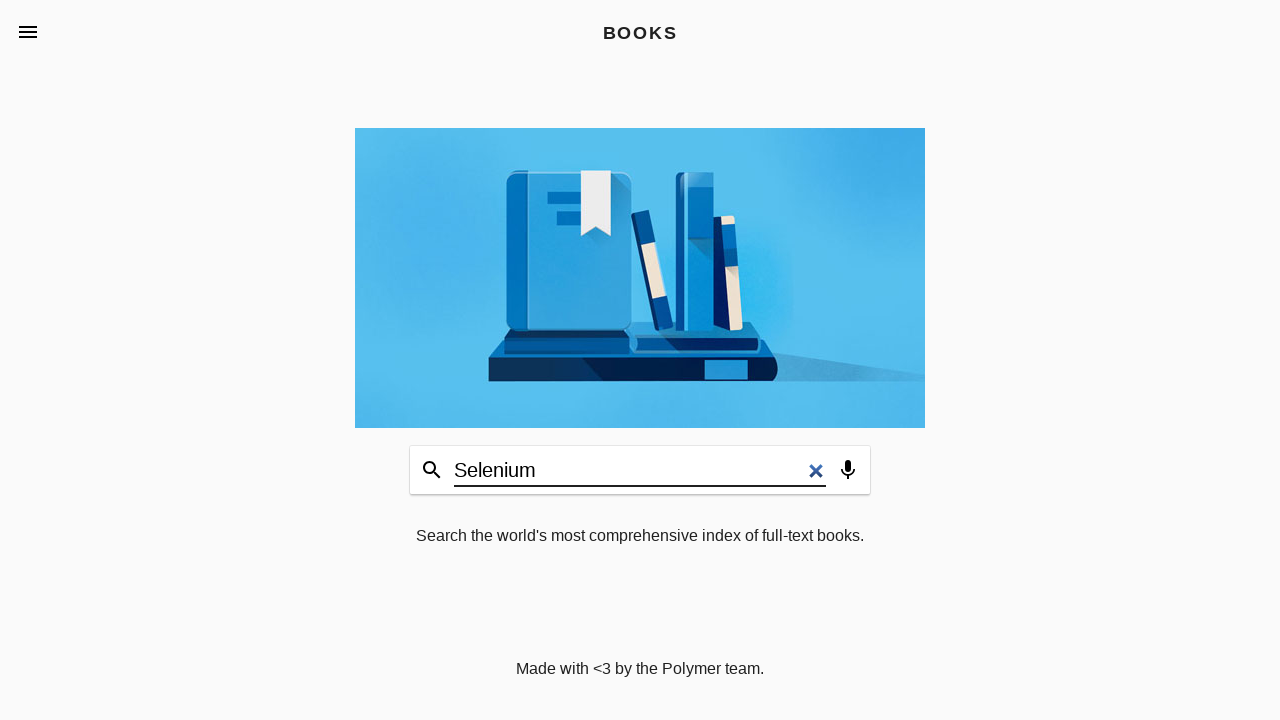

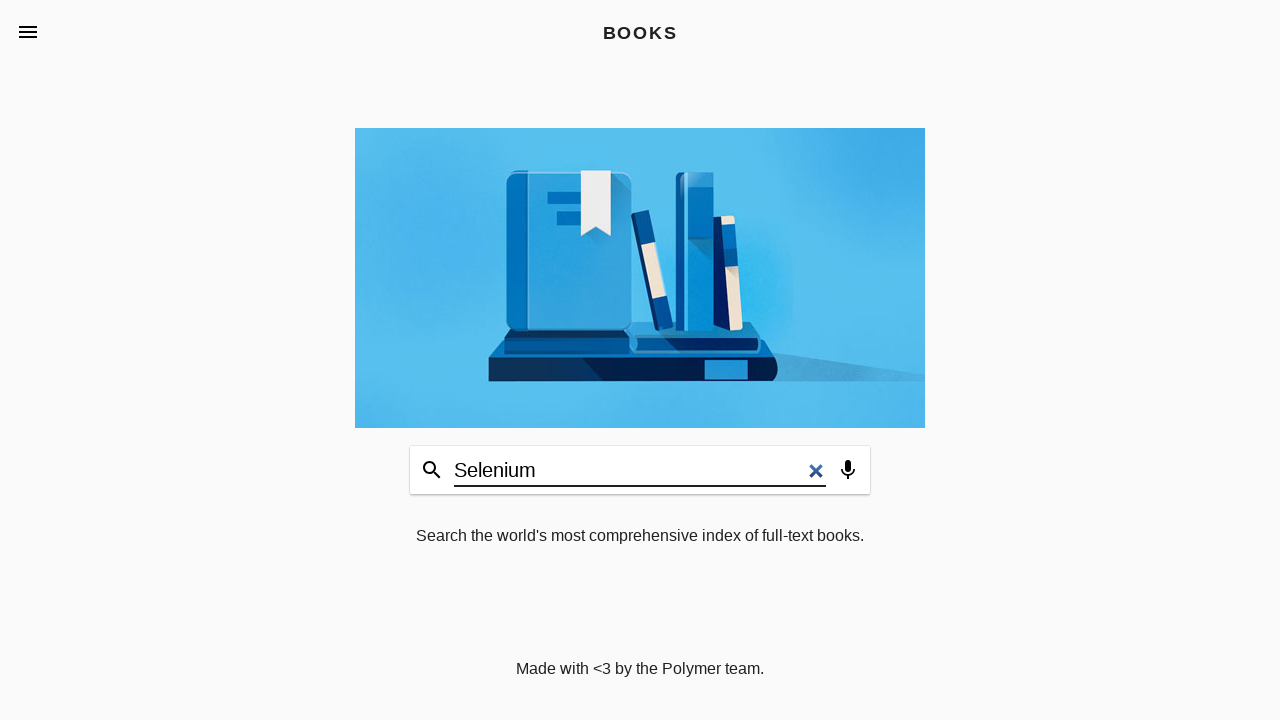